Tests dropdown selection functionality by selecting an option from a dropdown menu using its value attribute

Starting URL: https://stepupandlearn.in/wp-content/UI/dropdown.html

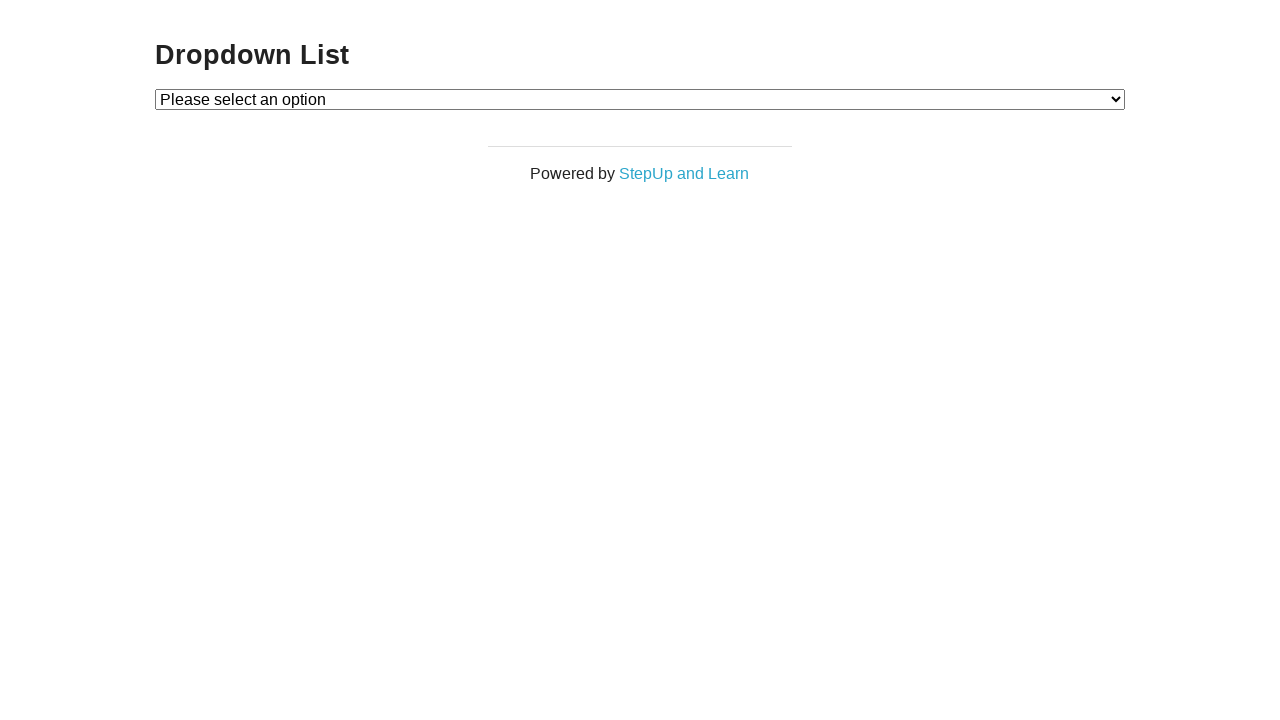

Selected option with value '3' from dropdown menu on select#dropdown
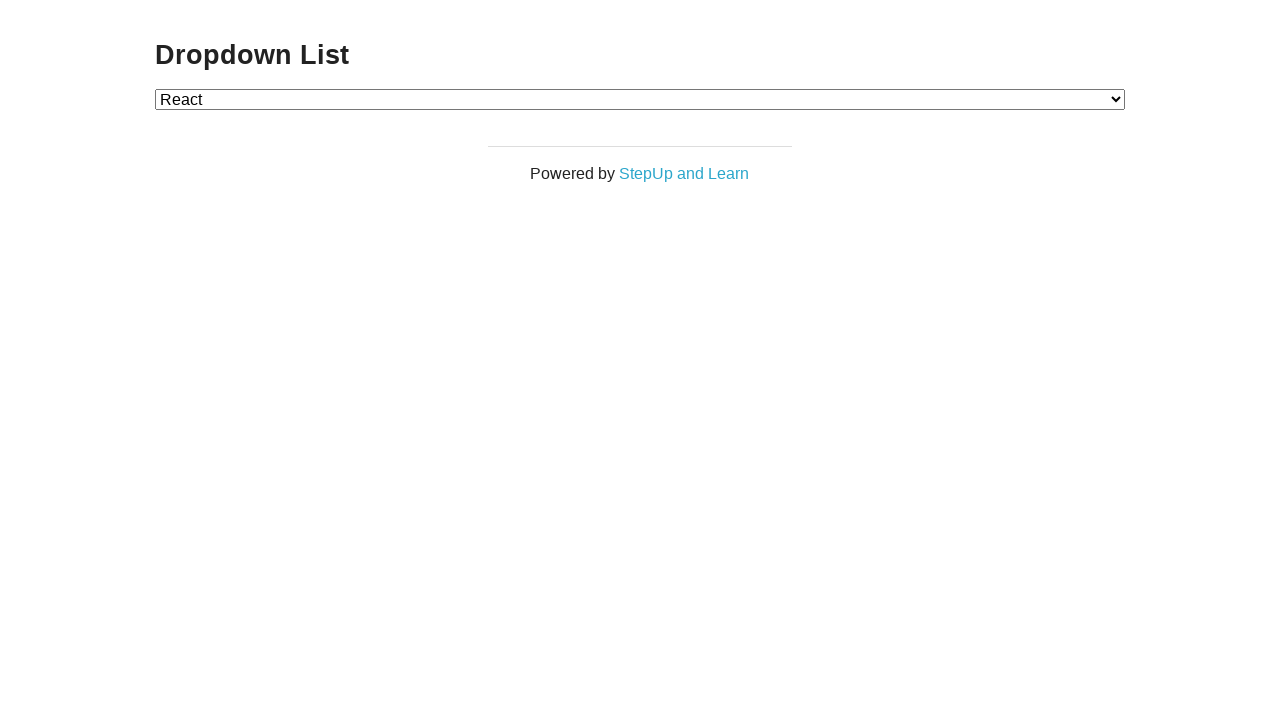

Waited 1000ms for dropdown selection to take effect
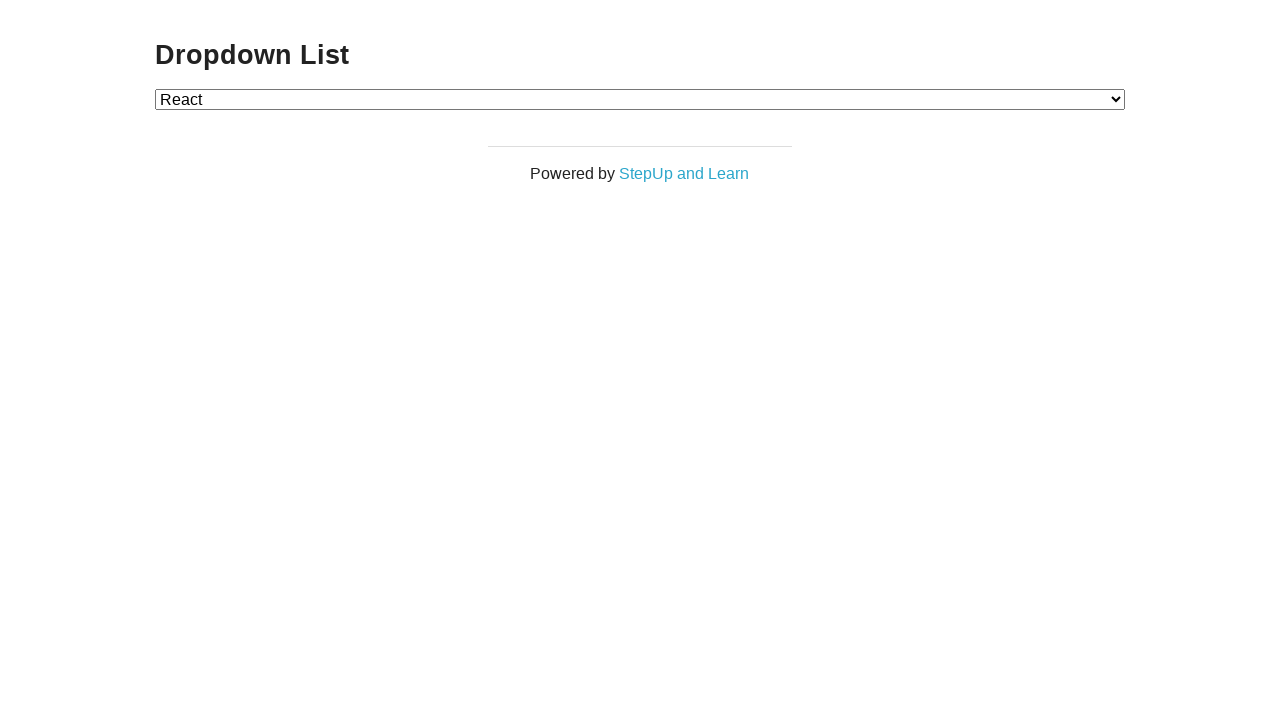

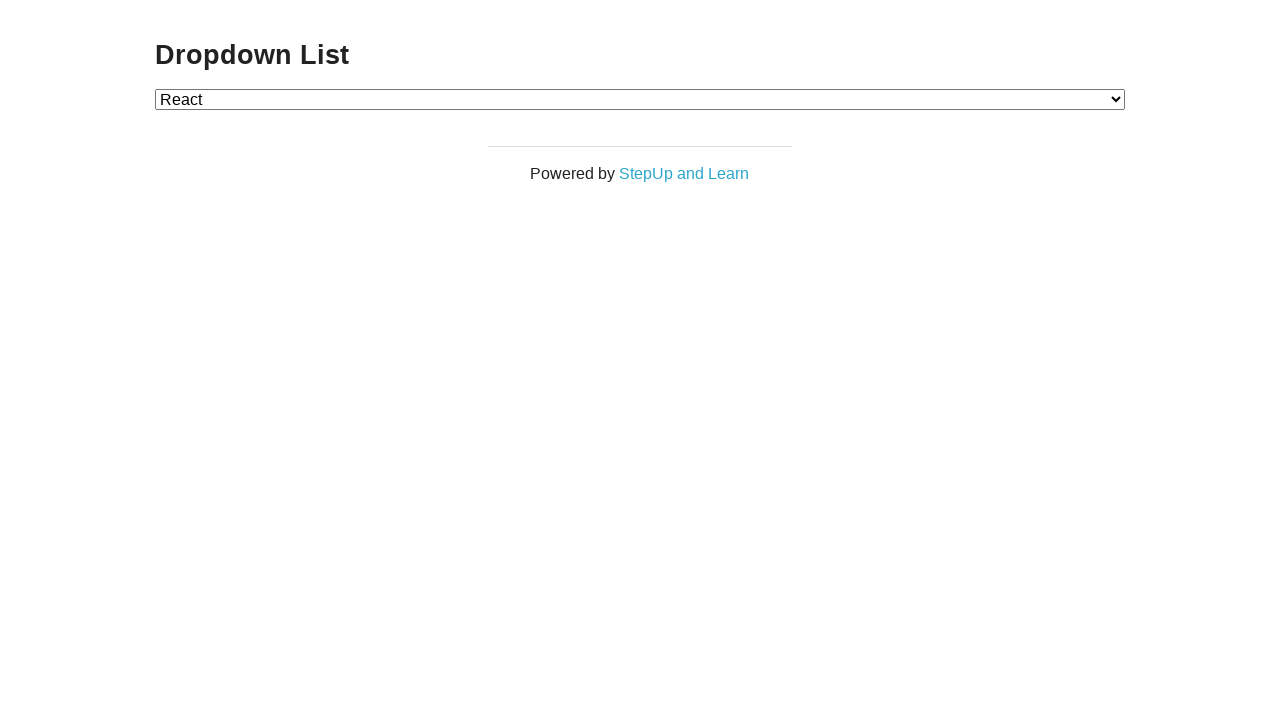